Tests the flight search form by interacting with the departure city dropdown, selecting different options using various selection methods

Starting URL: https://blazedemo.com/

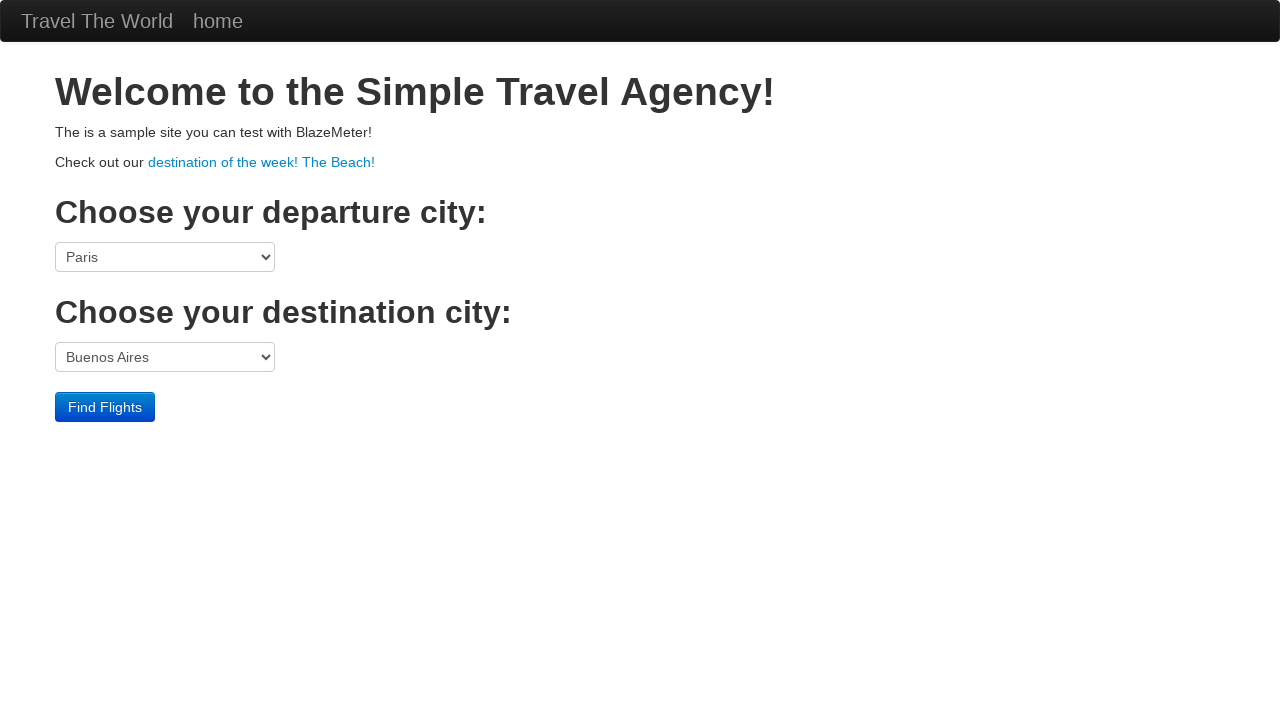

Selected Boston from departure city dropdown using visible text on select[name='fromPort']
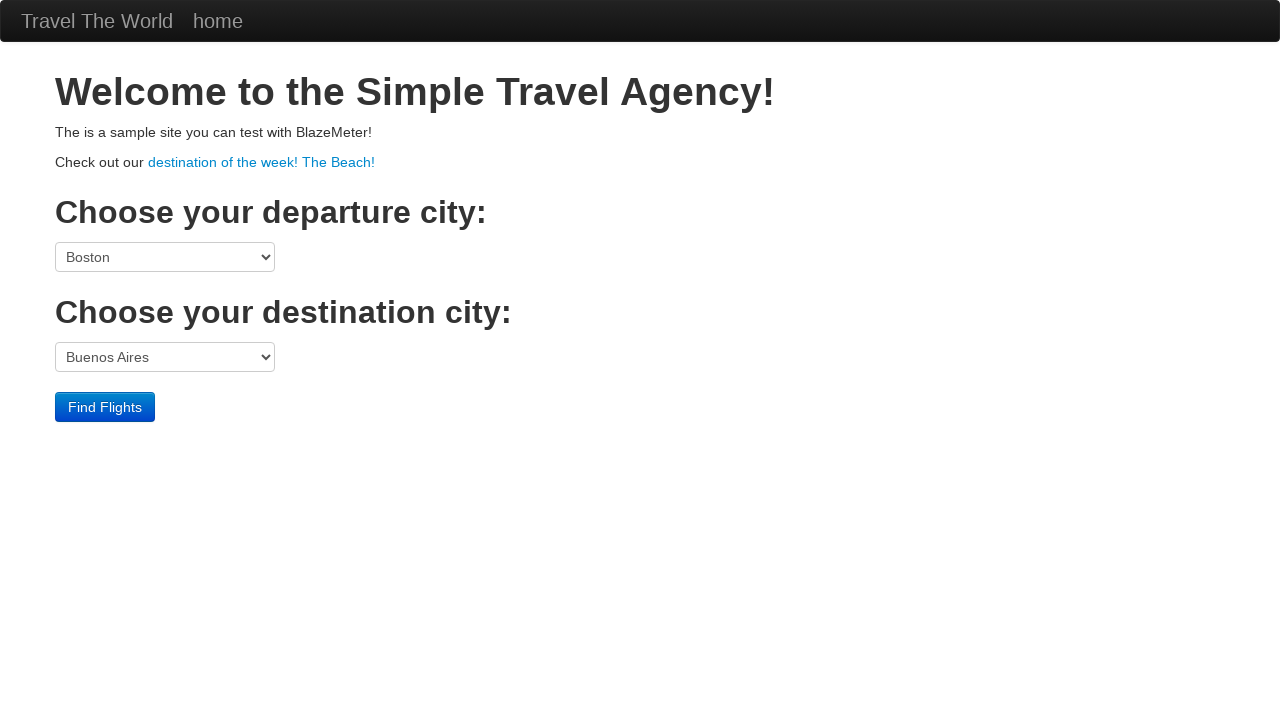

Waited 2 seconds to observe Boston selection
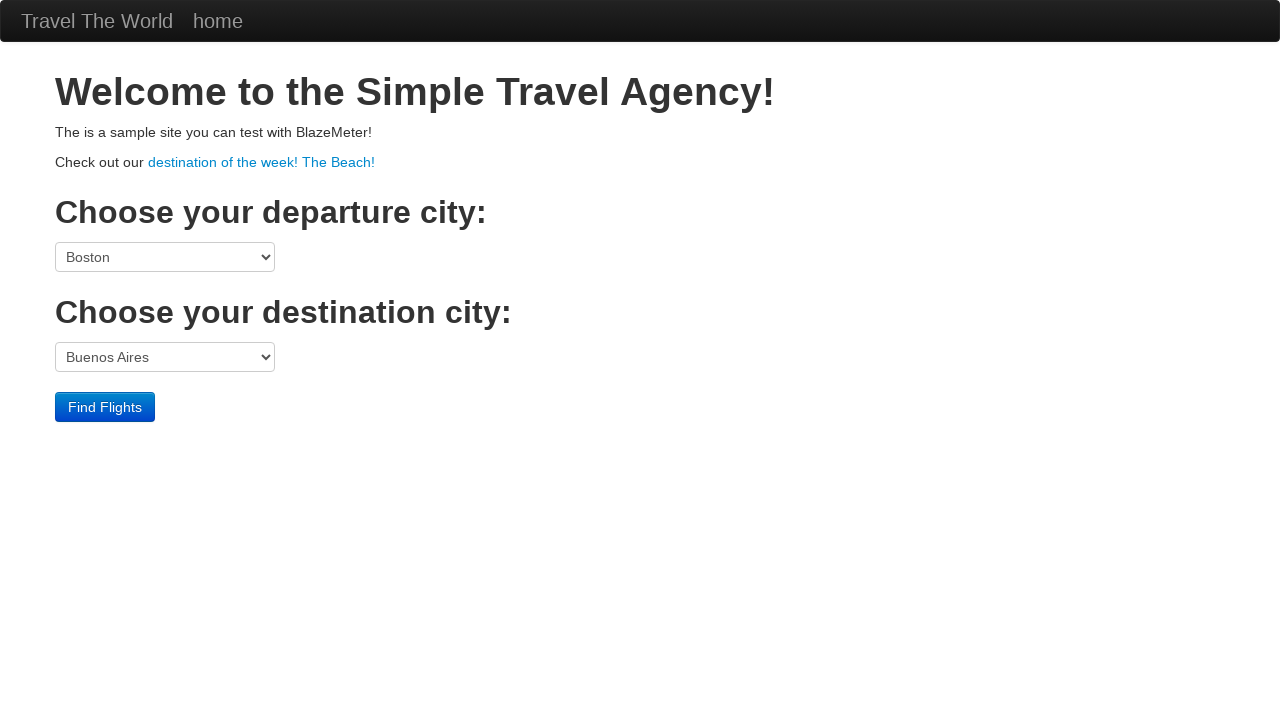

Selected San Diego from departure city dropdown using index 4 on select[name='fromPort']
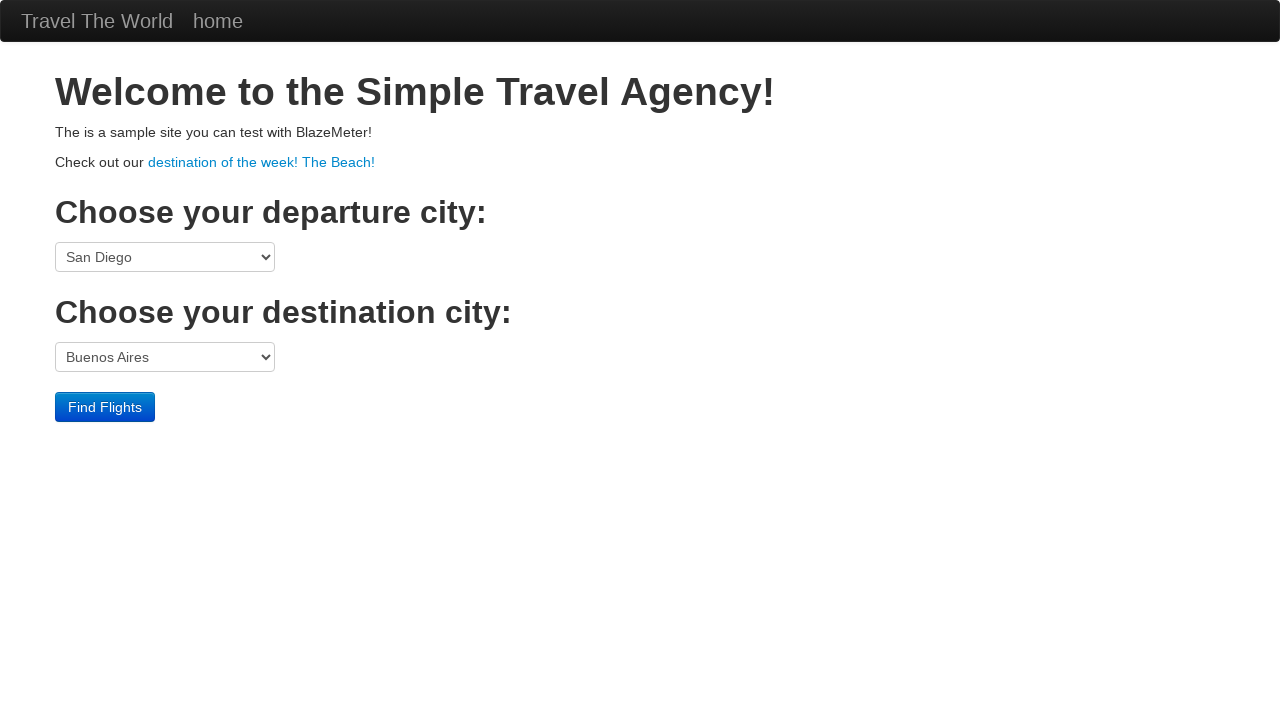

Waited 2 seconds to observe San Diego selection
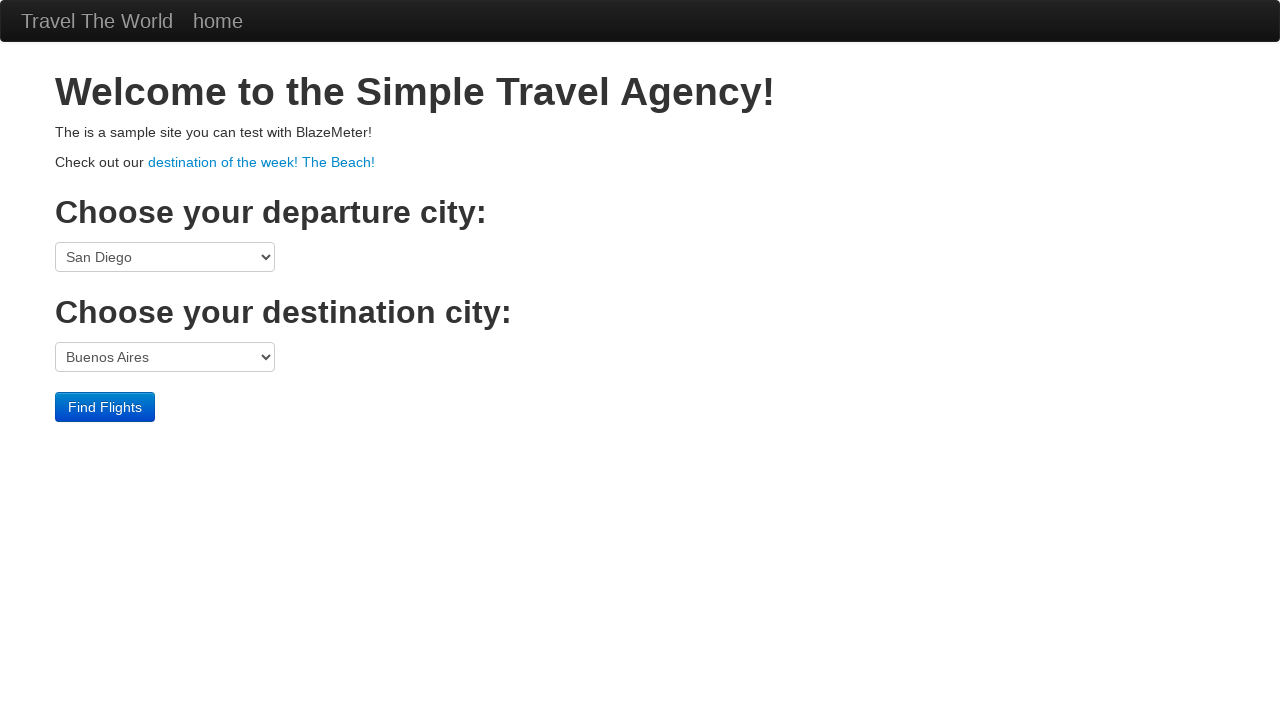

Selected Mexico City from departure city dropdown using value on select[name='fromPort']
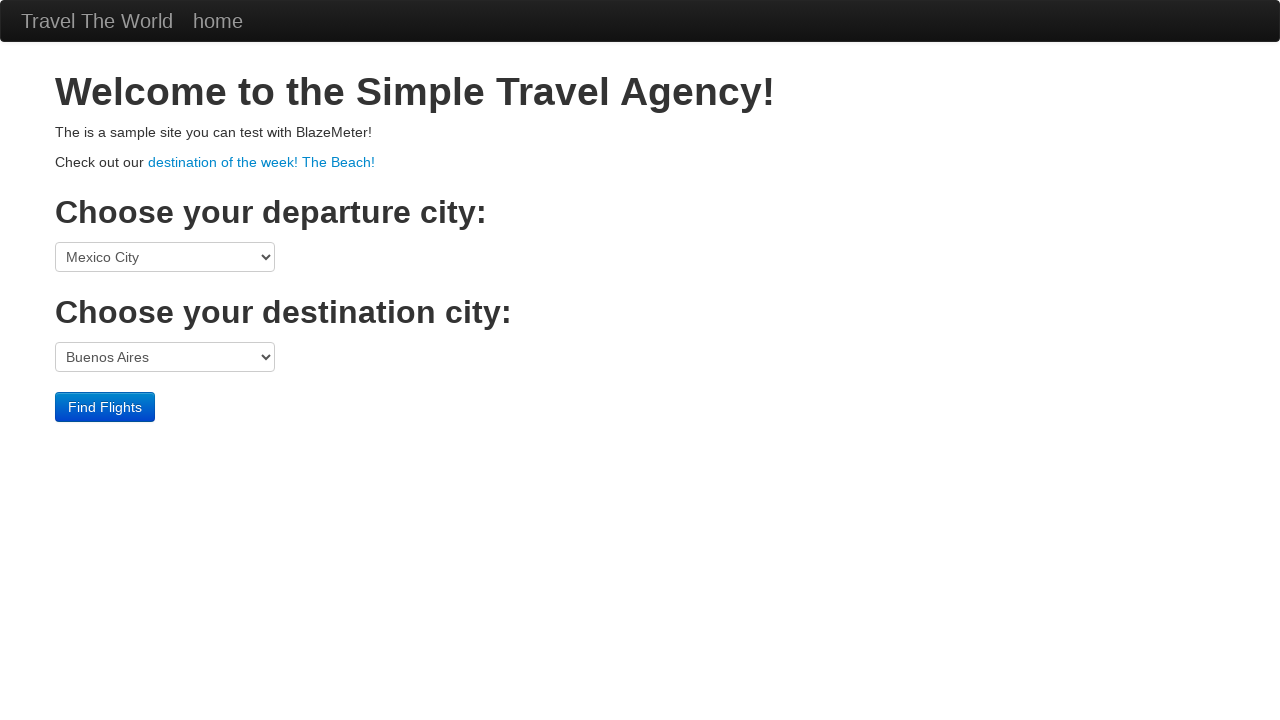

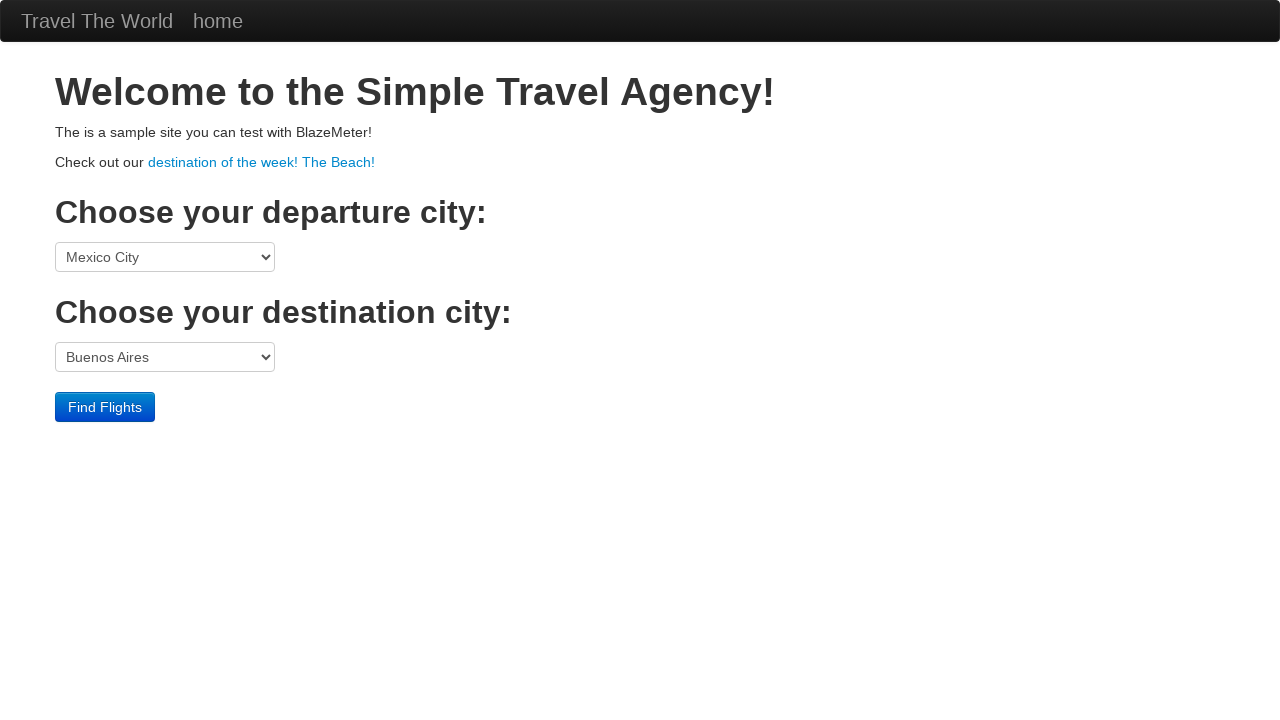